Tests the search functionality on SoftUni website by clicking the search icon, entering "QA" as a search term, submitting the search, and verifying the search results page displays the correct title.

Starting URL: https://softuni.bg/

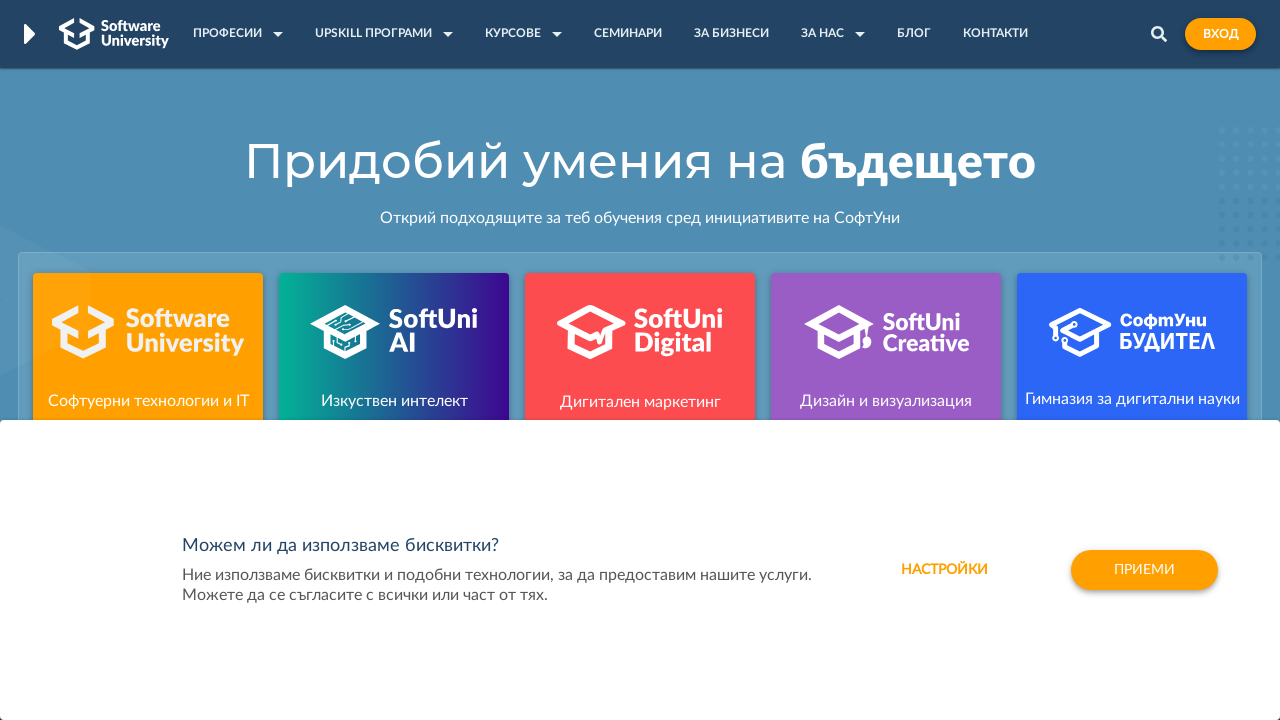

Clicked search icon in header at (1159, 34) on .header-search-icon > img
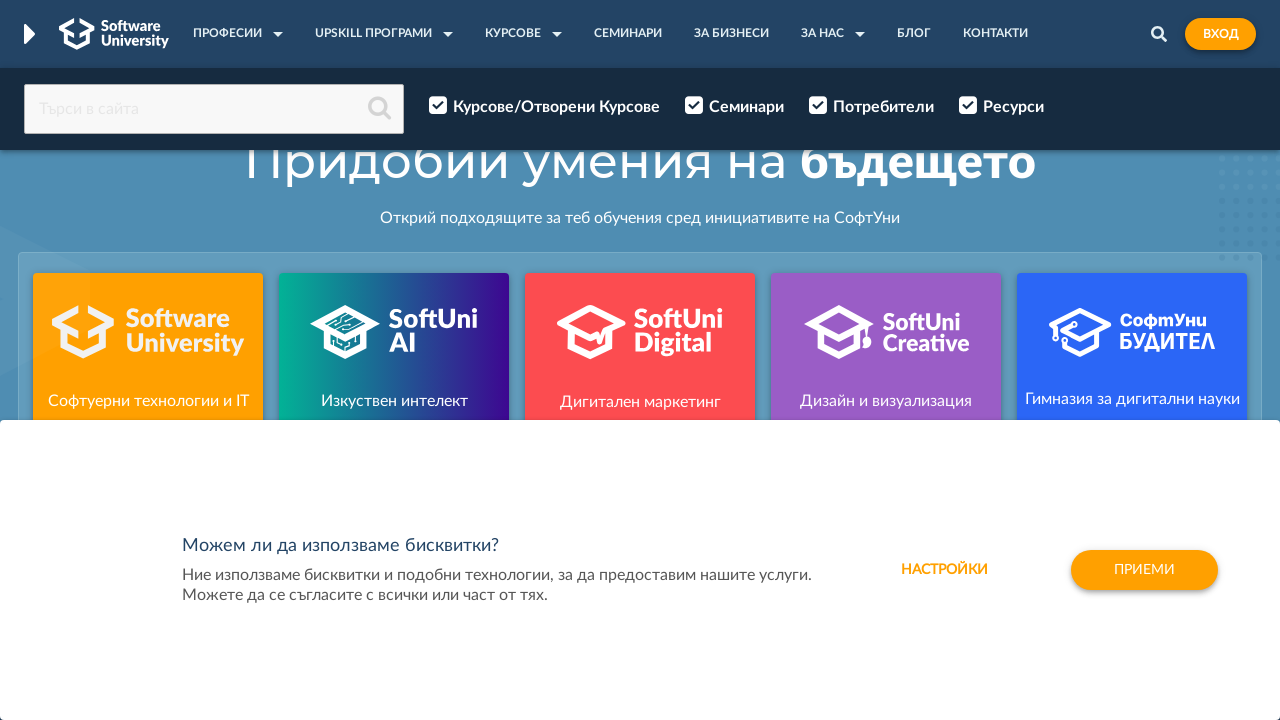

Clicked search input field at (214, 109) on #search-input
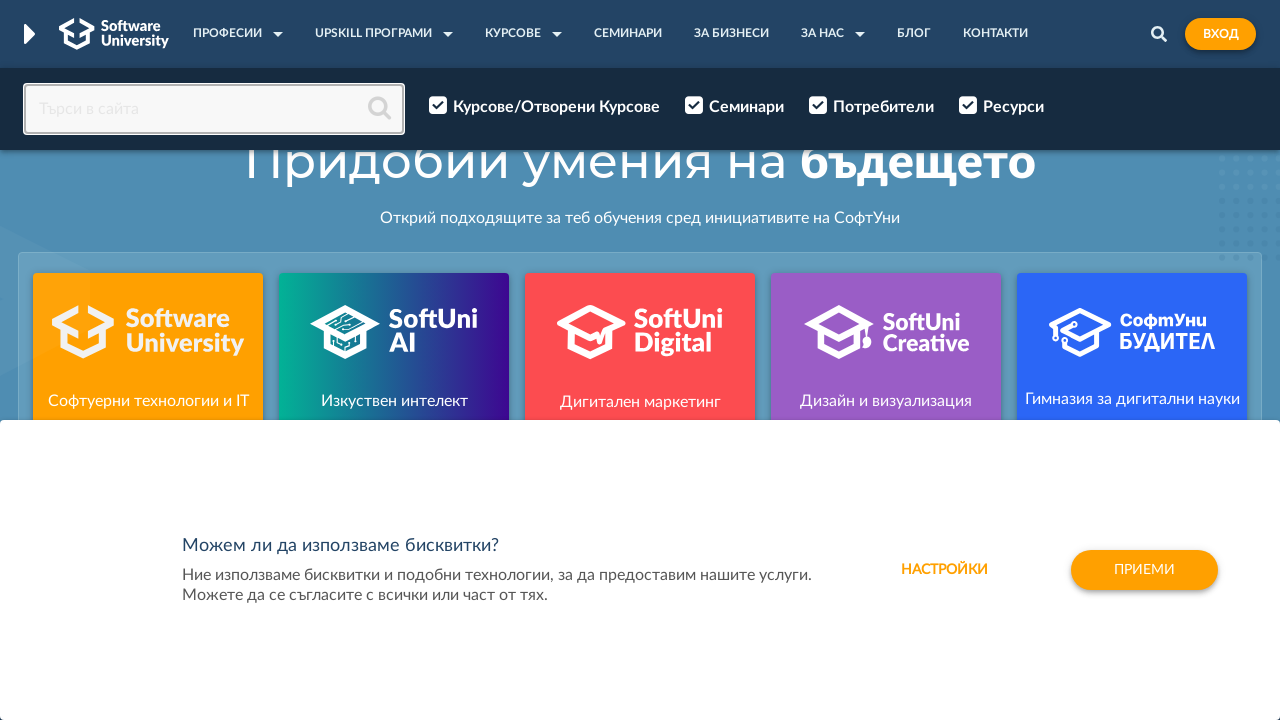

Entered 'QA' in search field on #search-input
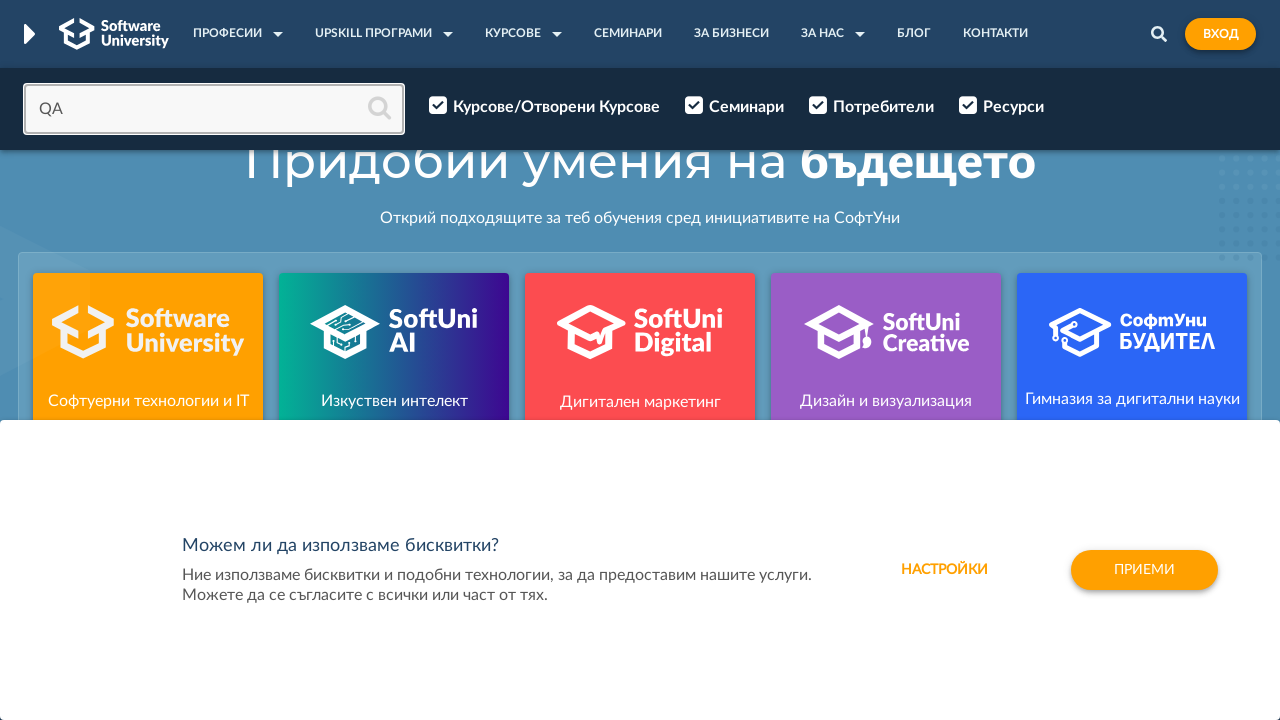

Clicked search button to submit query at (378, 108) on .fa-search
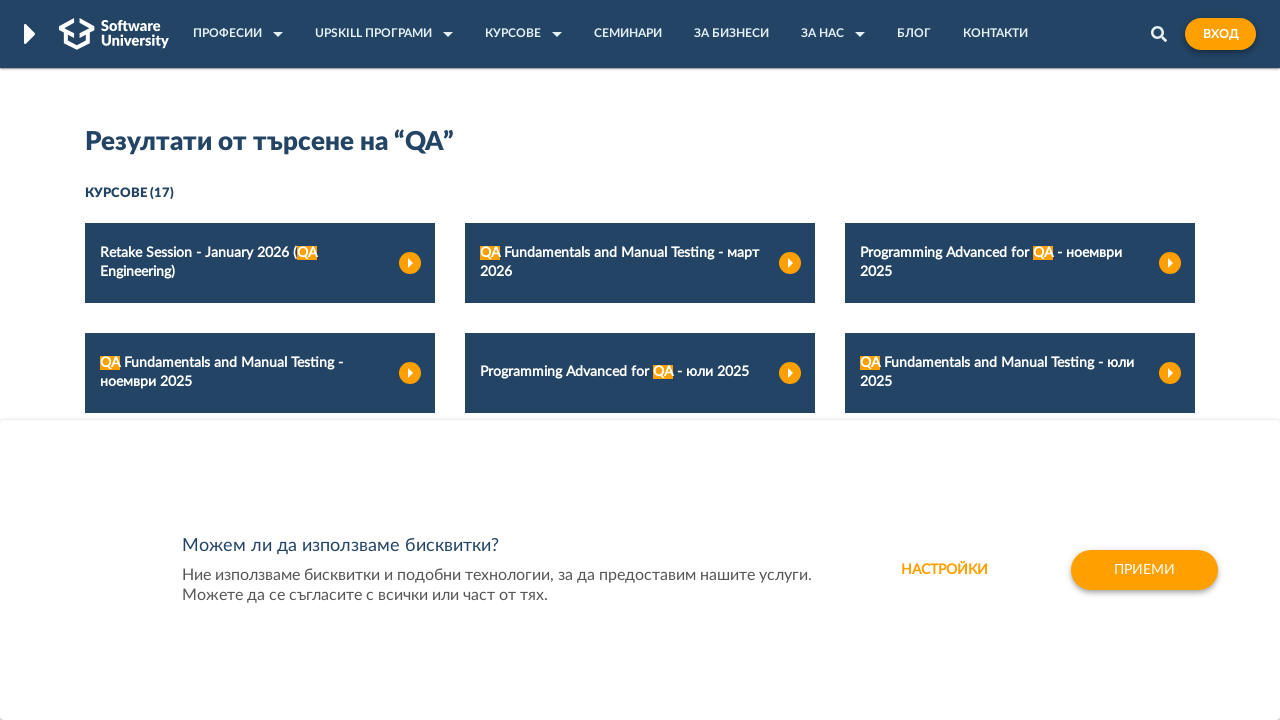

Search results page loaded with title displayed
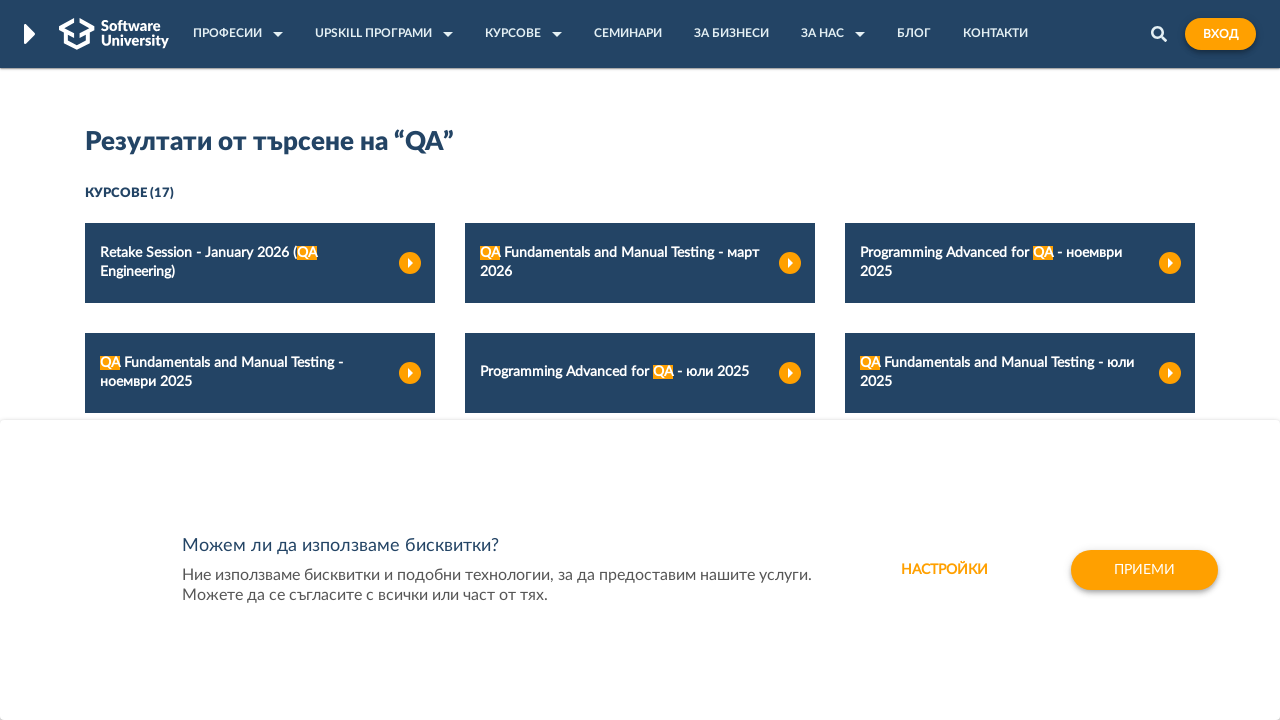

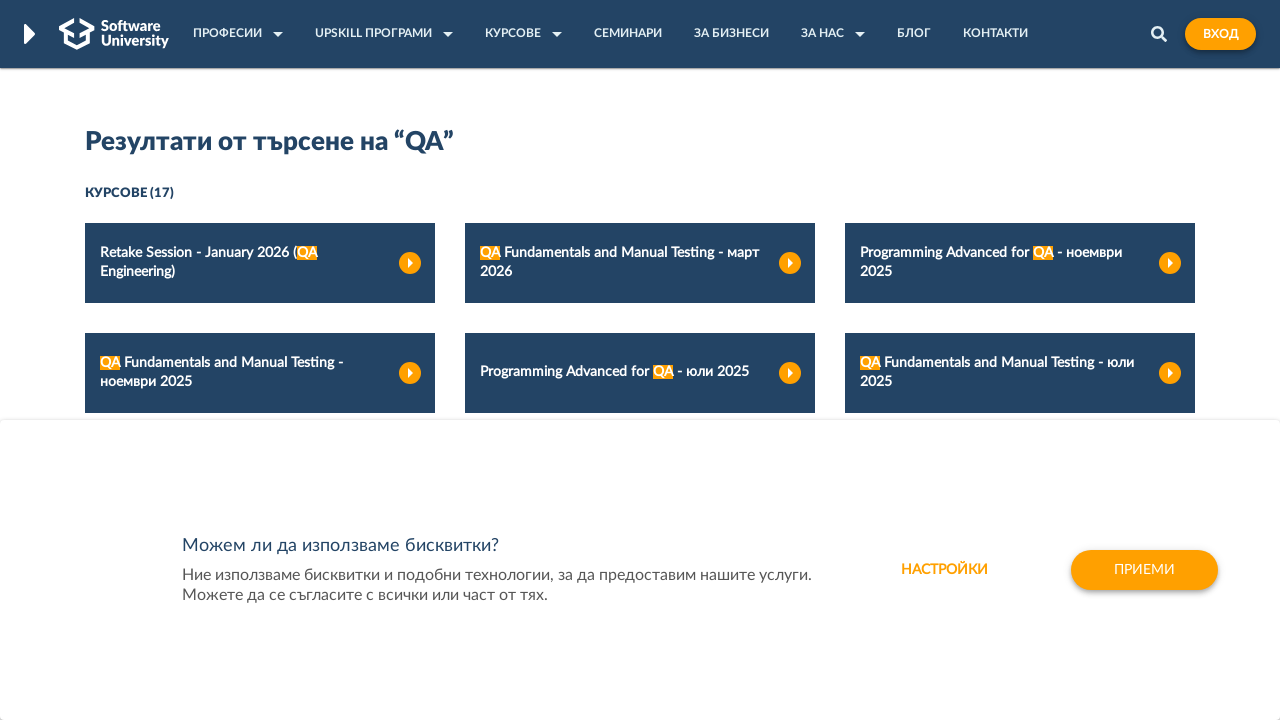